Tests clearing the complete state of all items by checking and unchecking toggle-all

Starting URL: https://demo.playwright.dev/todomvc

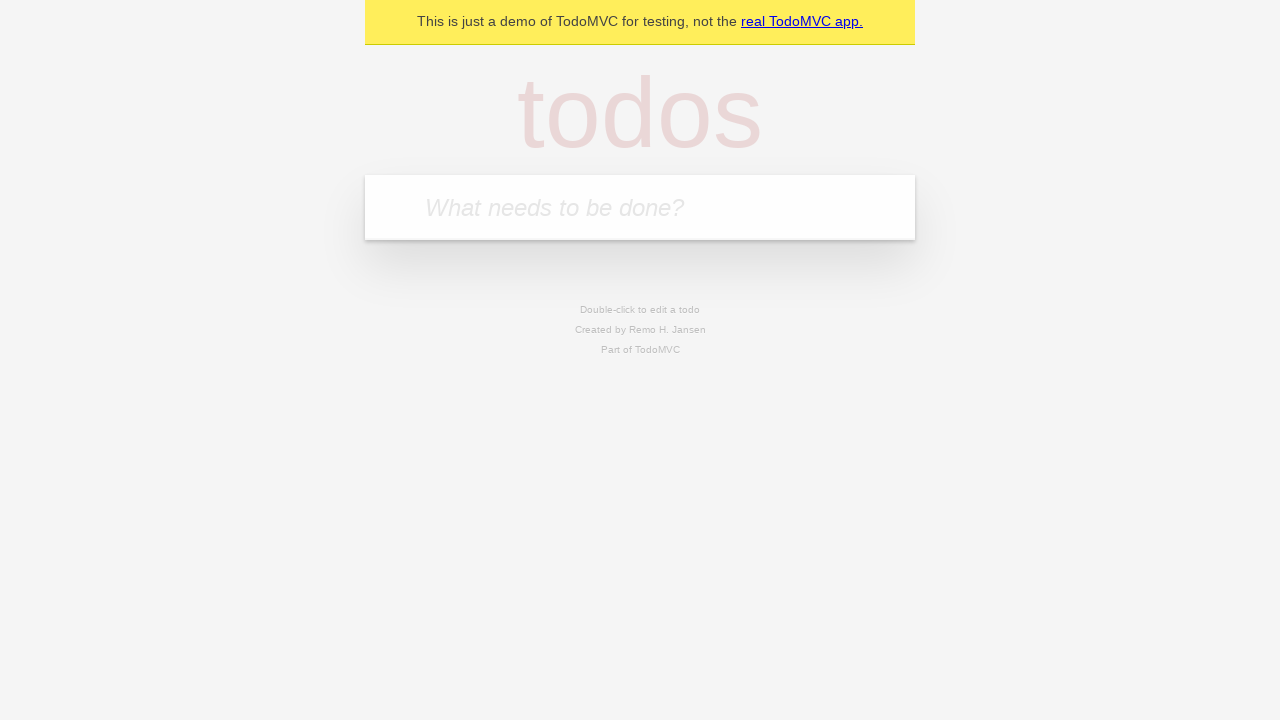

Filled new todo input with 'buy some cheese' on .new-todo
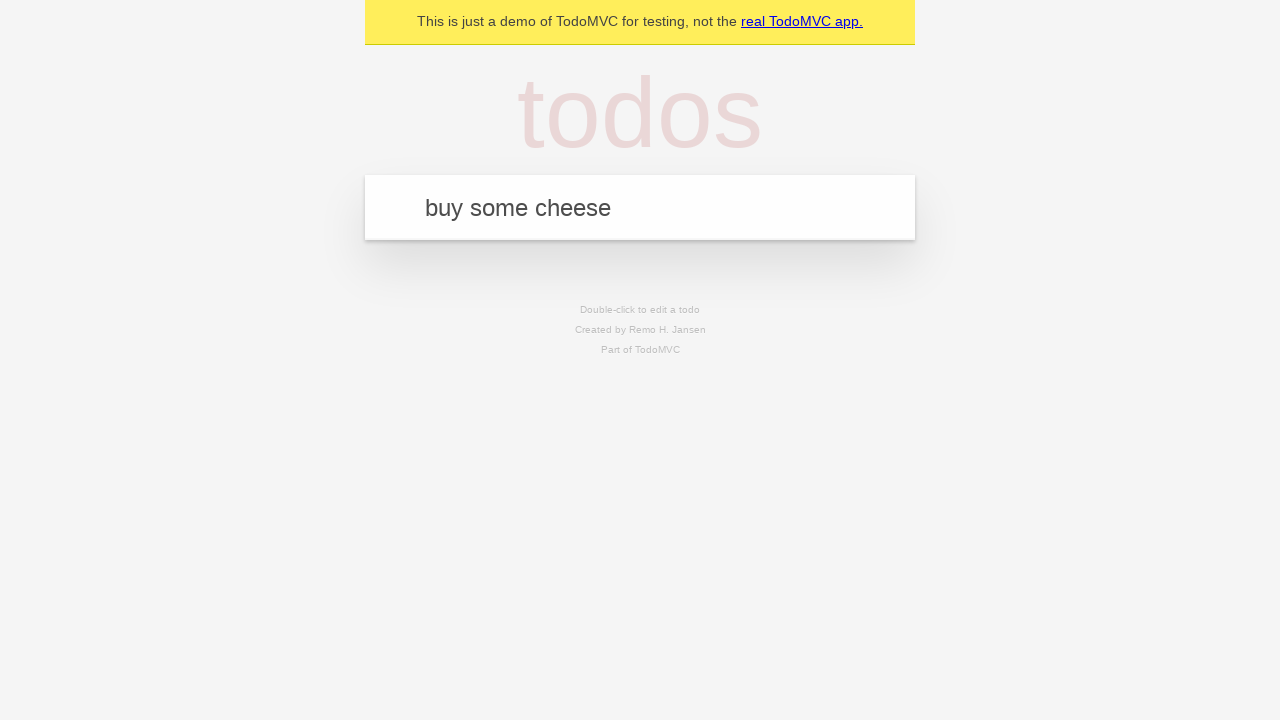

Pressed Enter to create first todo on .new-todo
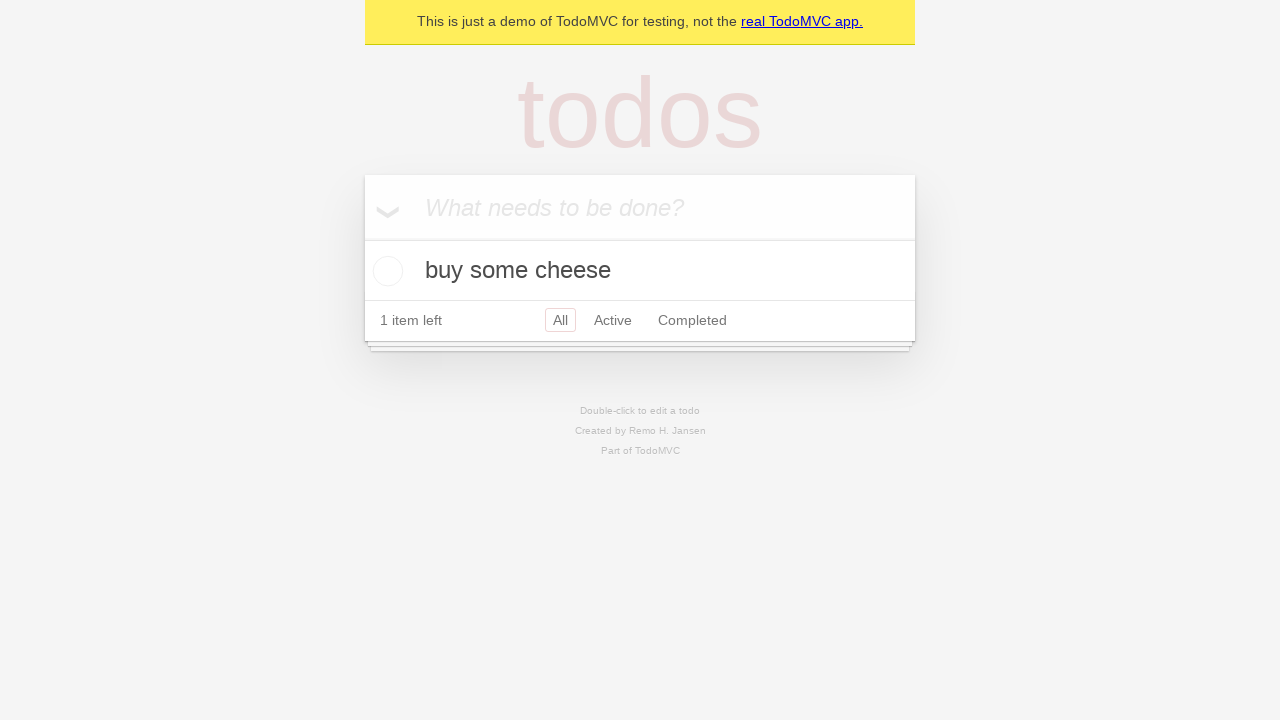

Filled new todo input with 'feed the cat' on .new-todo
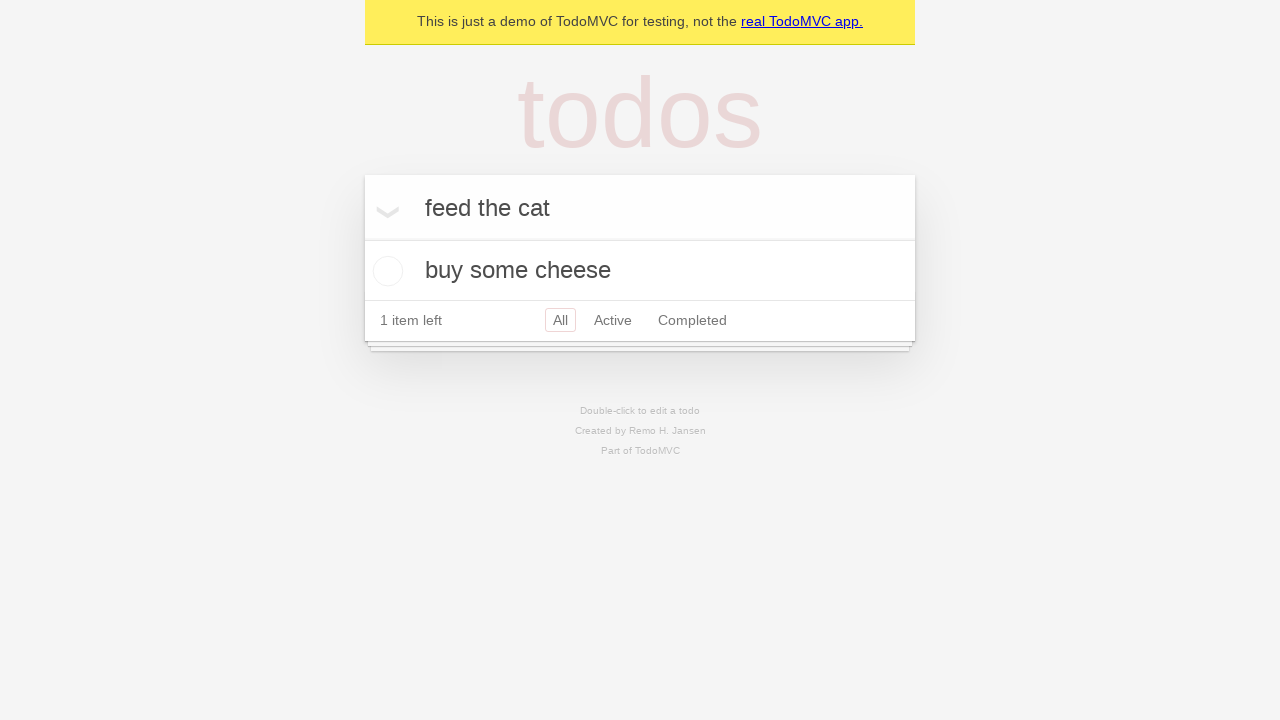

Pressed Enter to create second todo on .new-todo
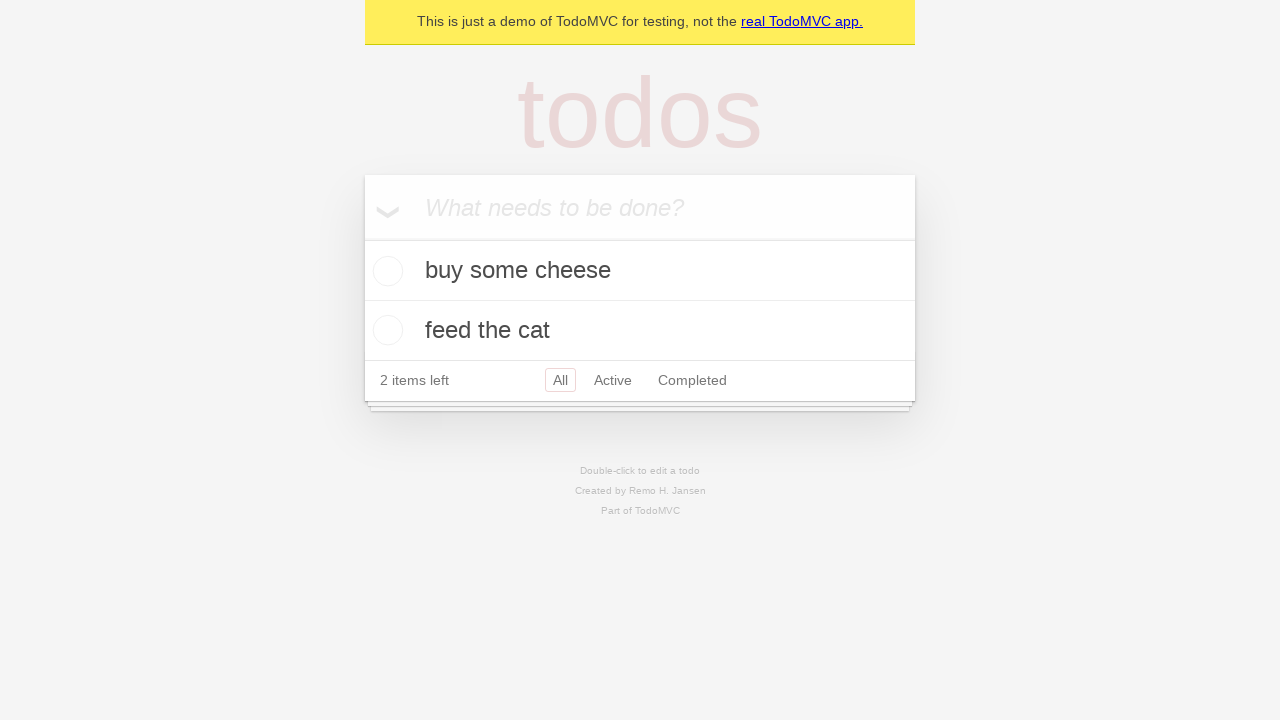

Filled new todo input with 'book a doctors appointment' on .new-todo
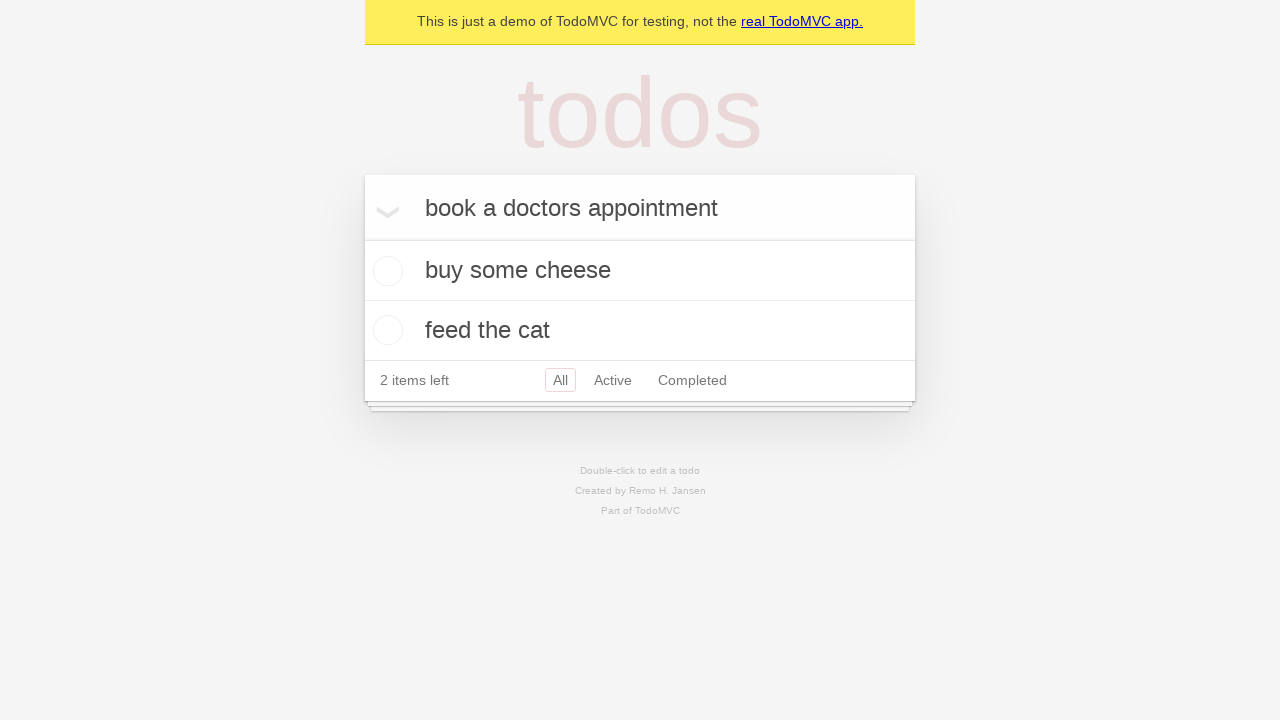

Pressed Enter to create third todo on .new-todo
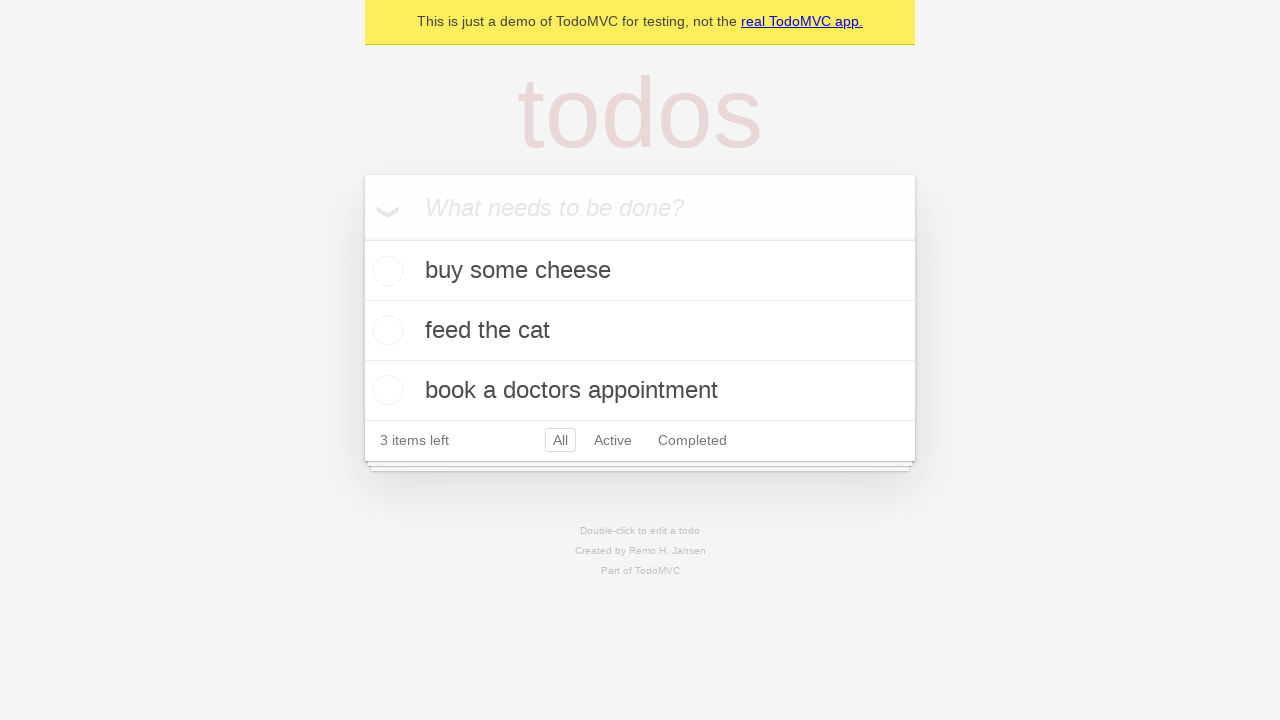

Checked toggle-all to mark all items as complete at (362, 238) on .toggle-all
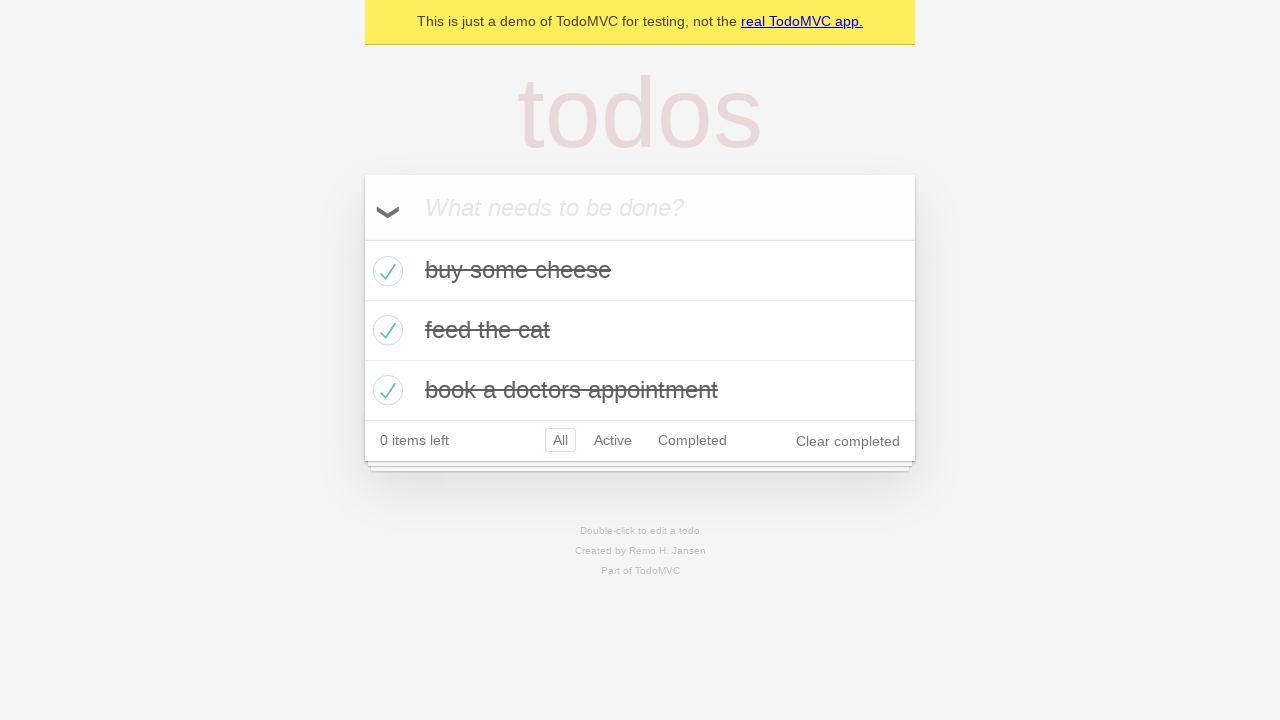

Unchecked toggle-all to clear complete state of all items at (362, 238) on .toggle-all
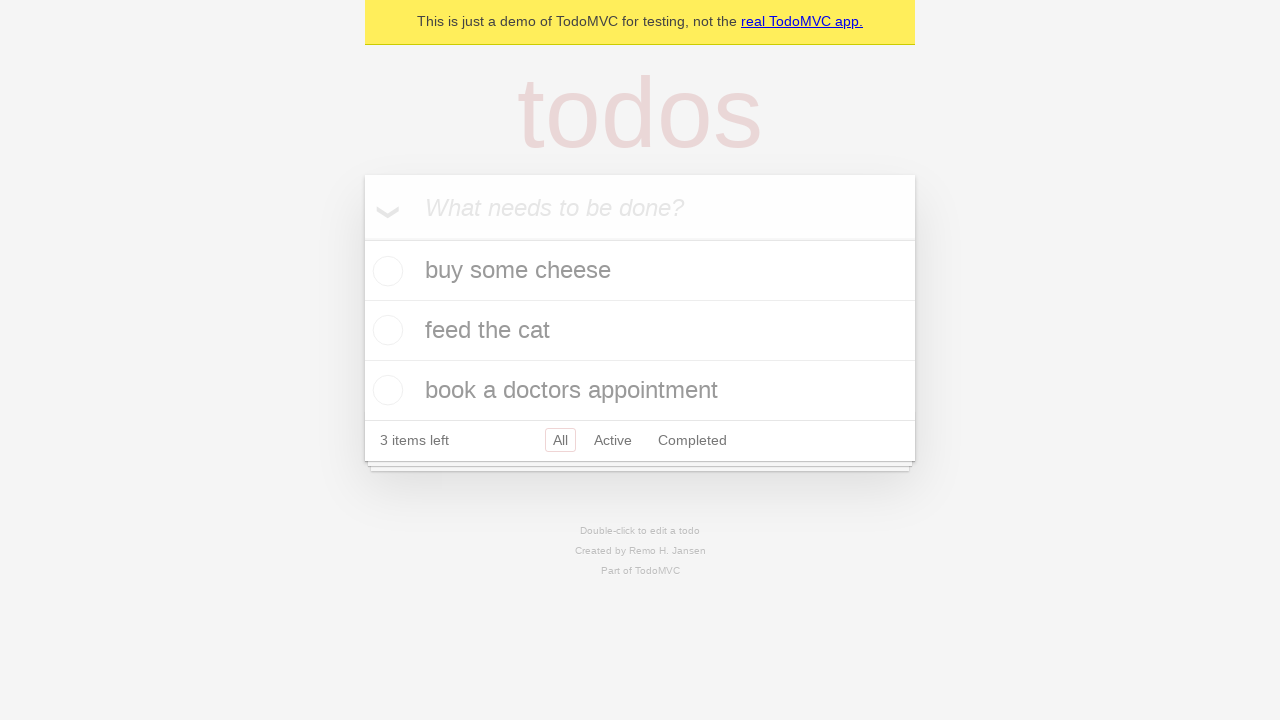

Waited for todo items to be visible in the list
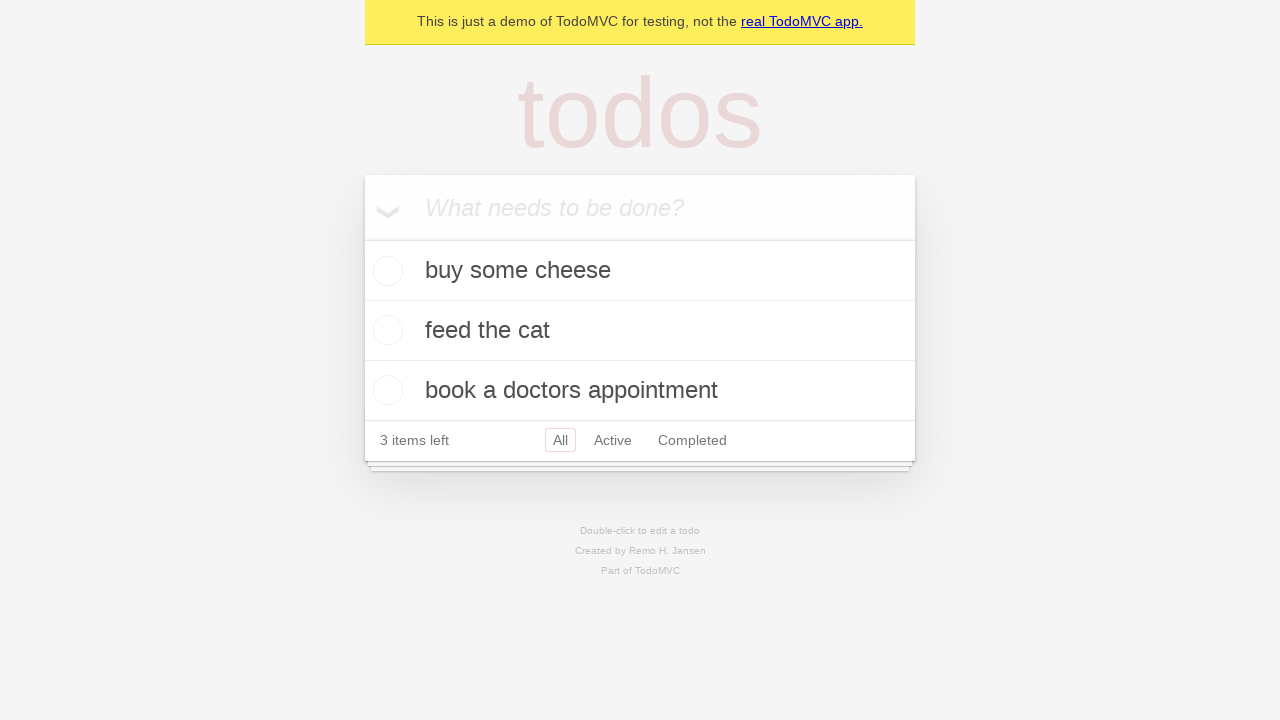

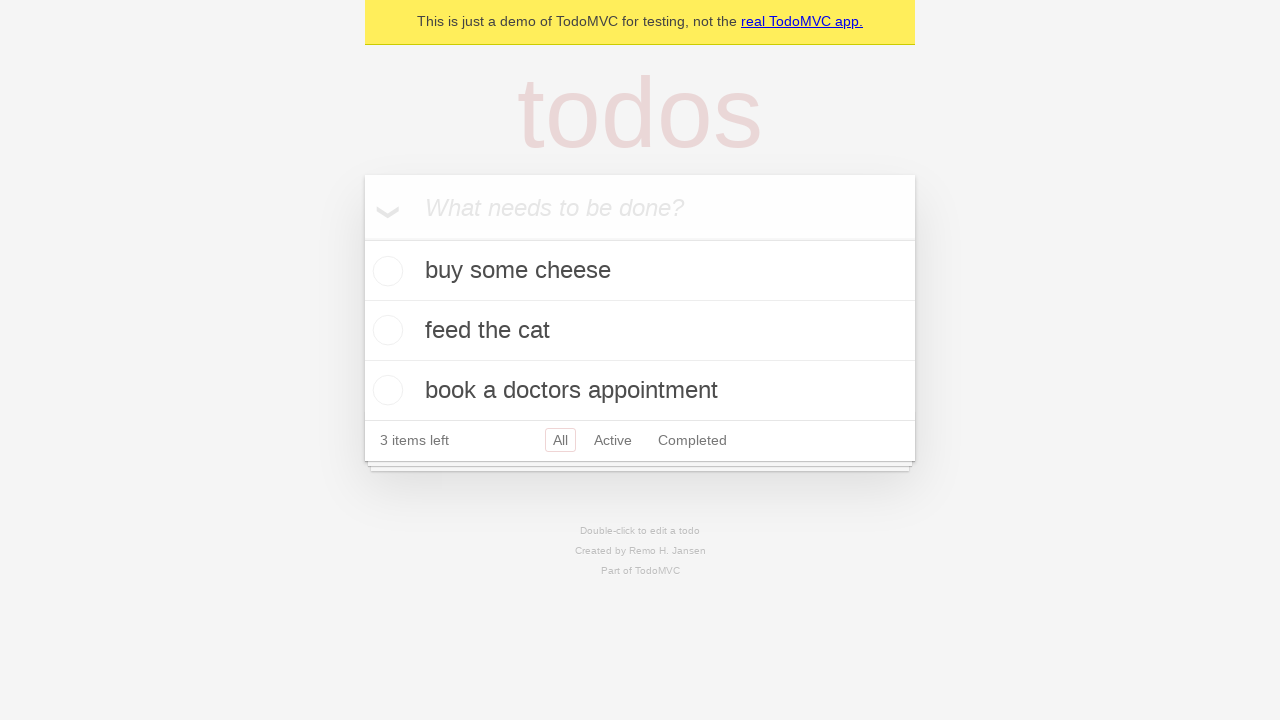